Tests window handle functionality by navigating to a practice page, clicking a button that opens a new window, and handling multiple browser windows.

Starting URL: https://www.hyrtutorials.com/p/window-handles-practice.html

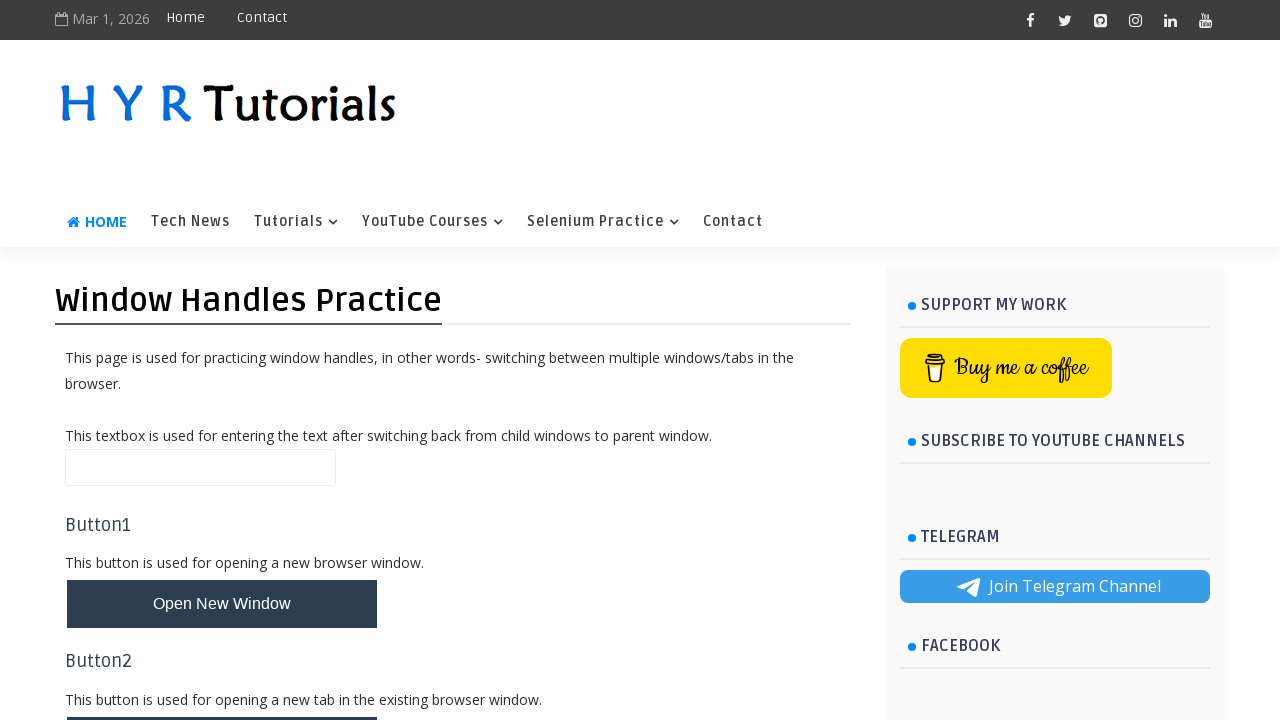

Clicked button to open new window at (222, 604) on button#newWindowBtn
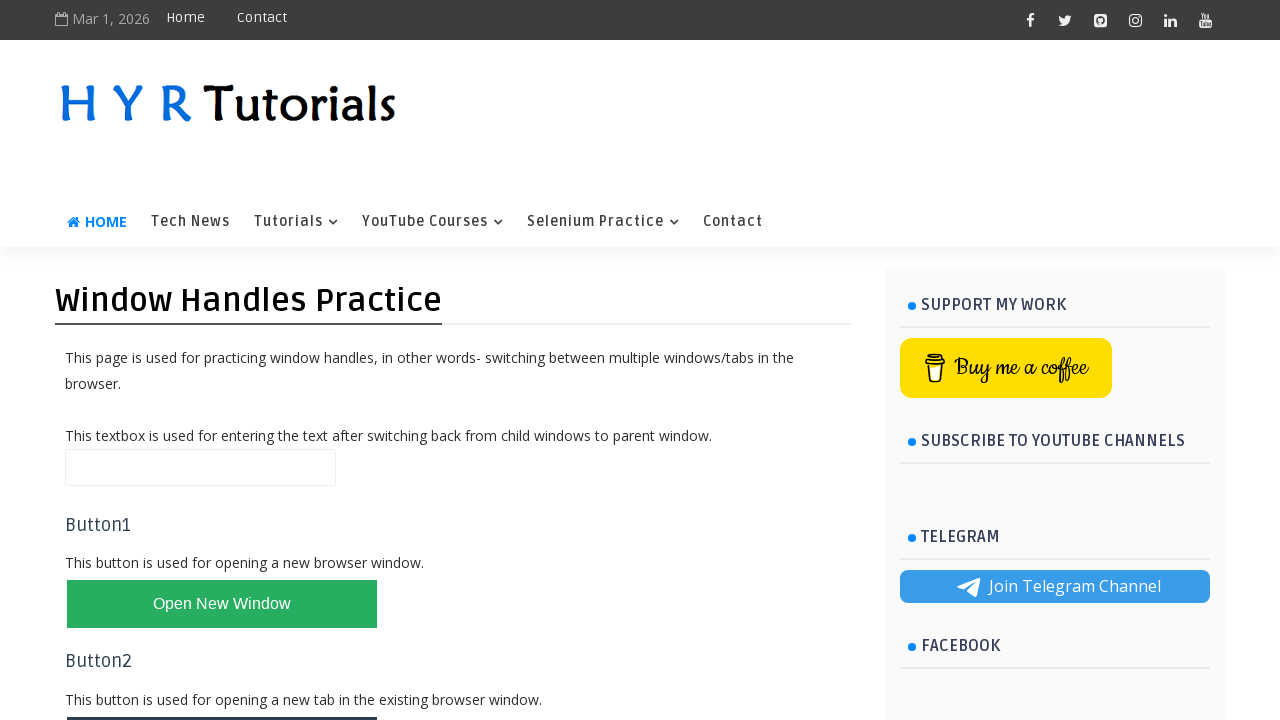

Waited 1 second for new window to open
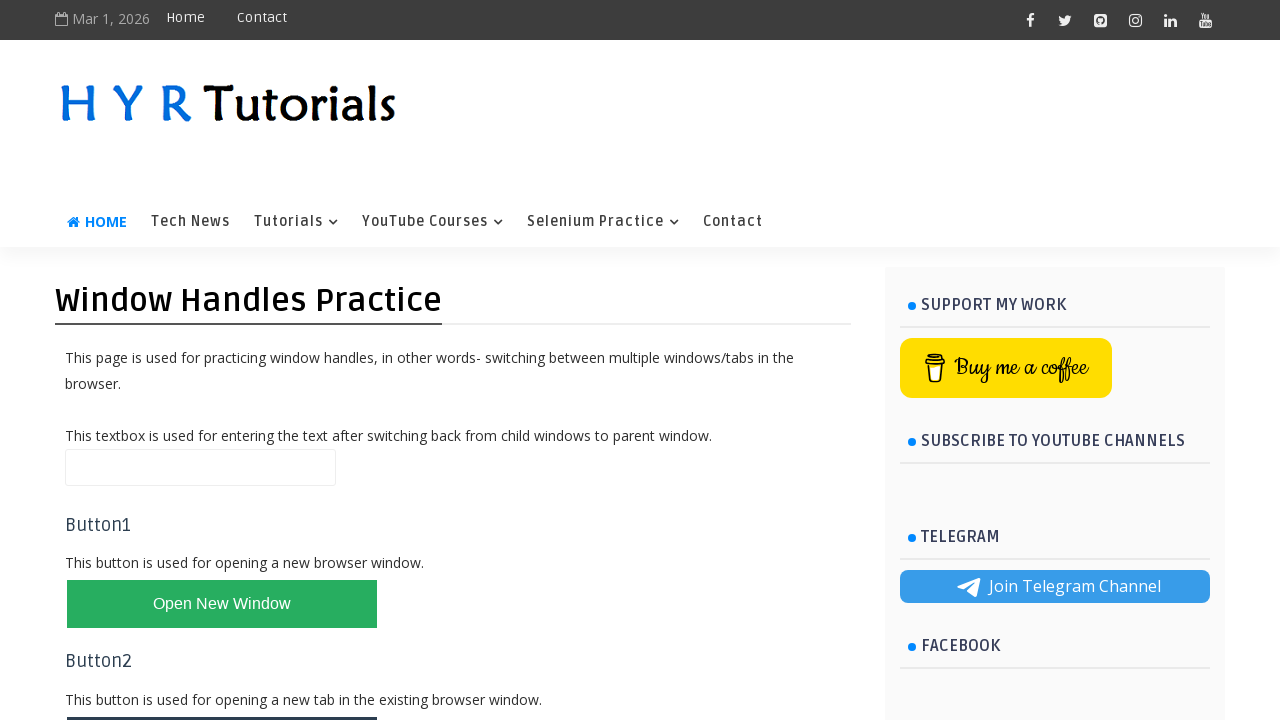

Retrieved all open pages from context
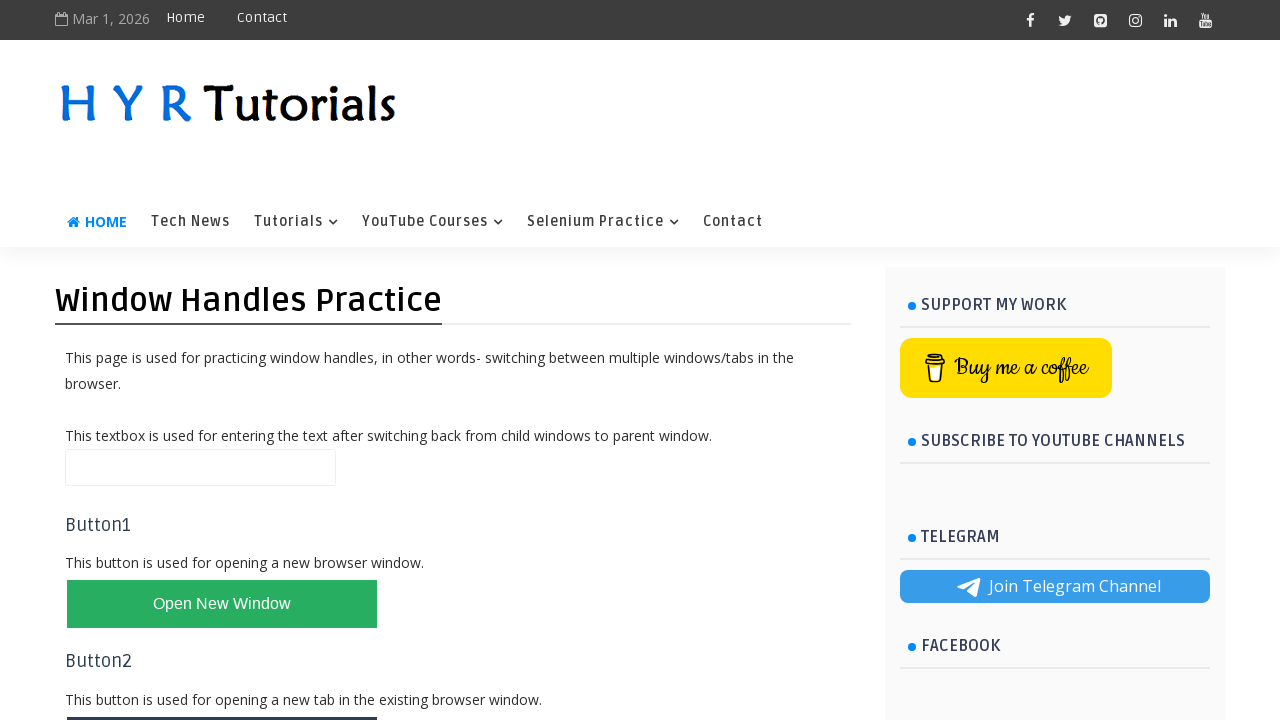

New window detected, got reference to new page
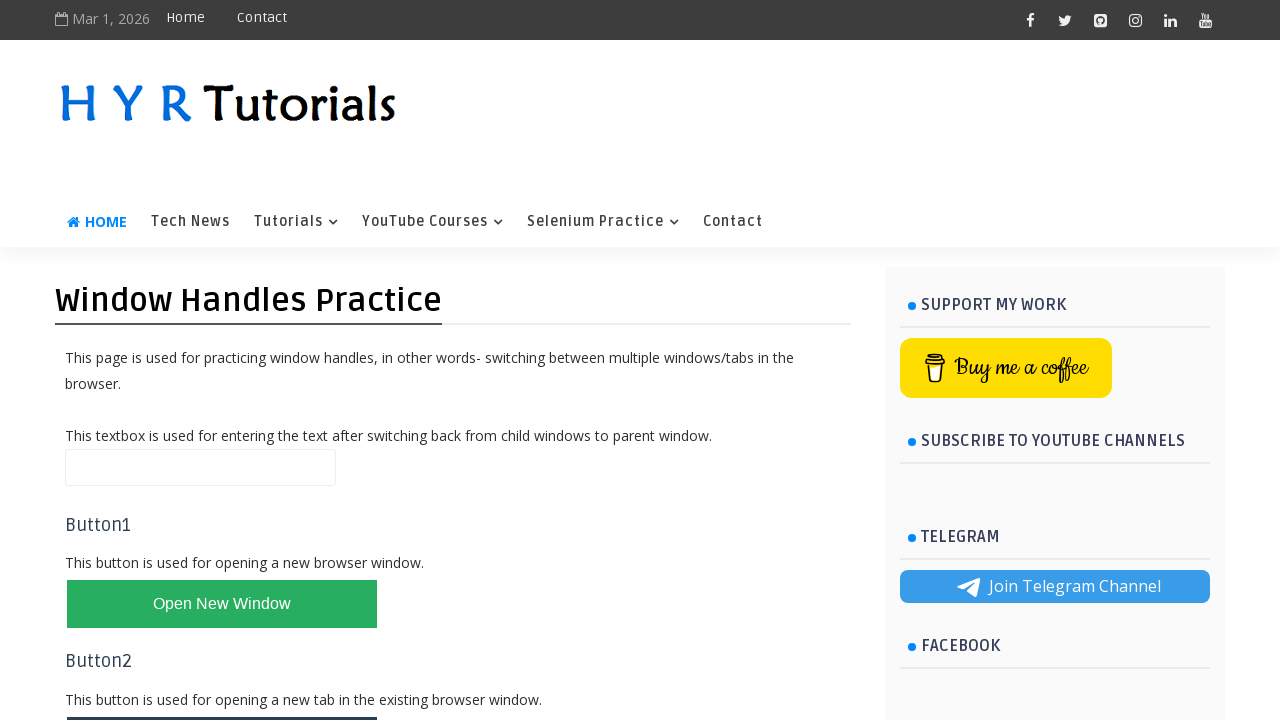

Brought new window to front
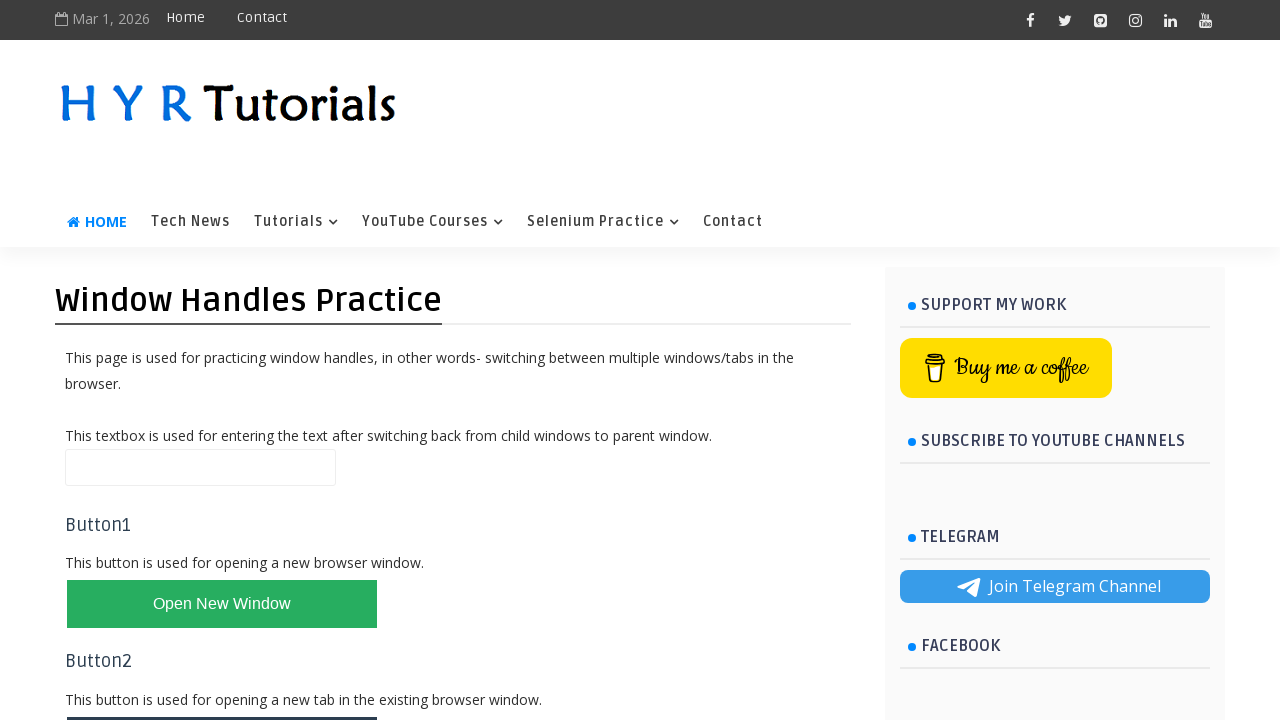

Waited for new page to load completely
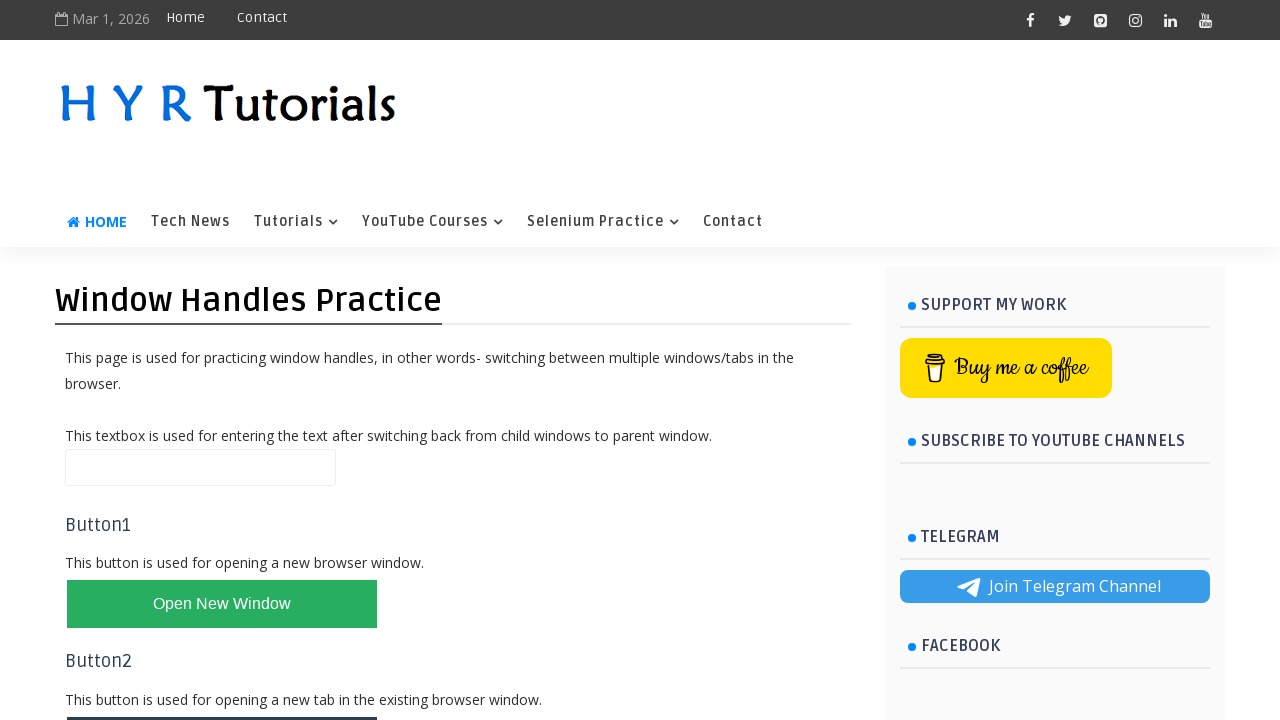

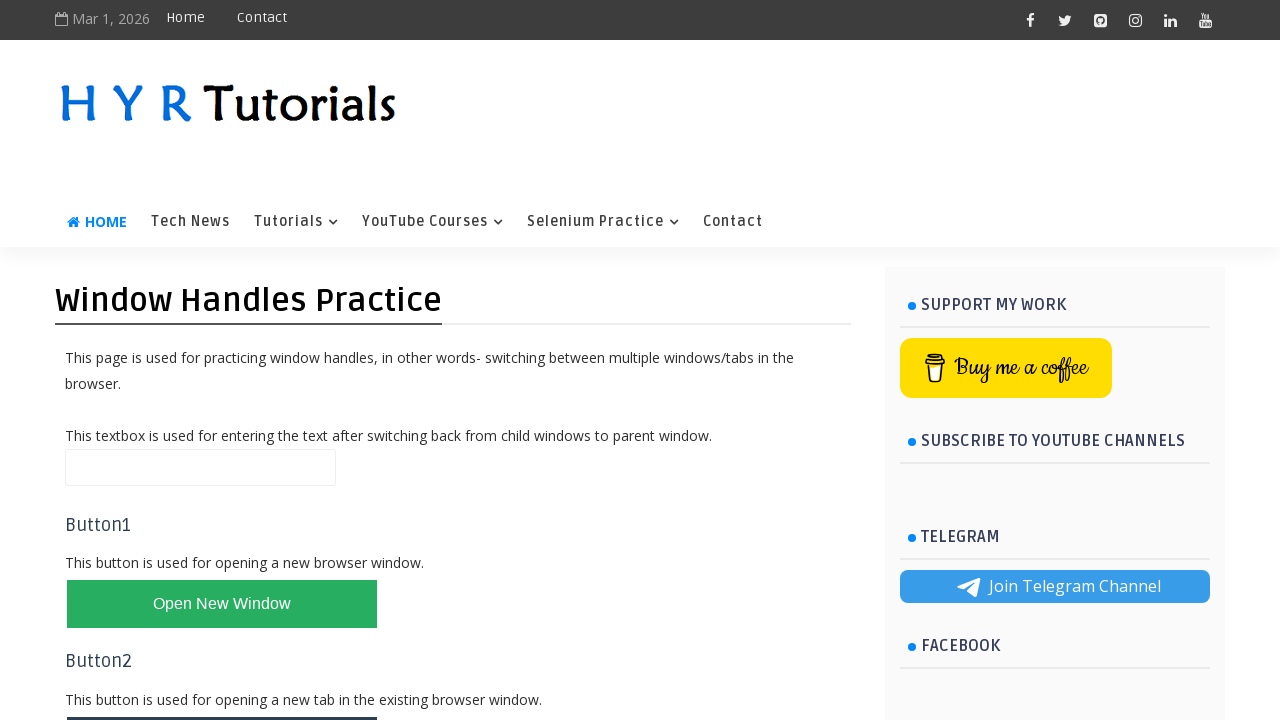